Tests mouse hover functionality by hovering over an element and clicking menu options

Starting URL: https://rahulshettyacademy.com/AutomationPractice/

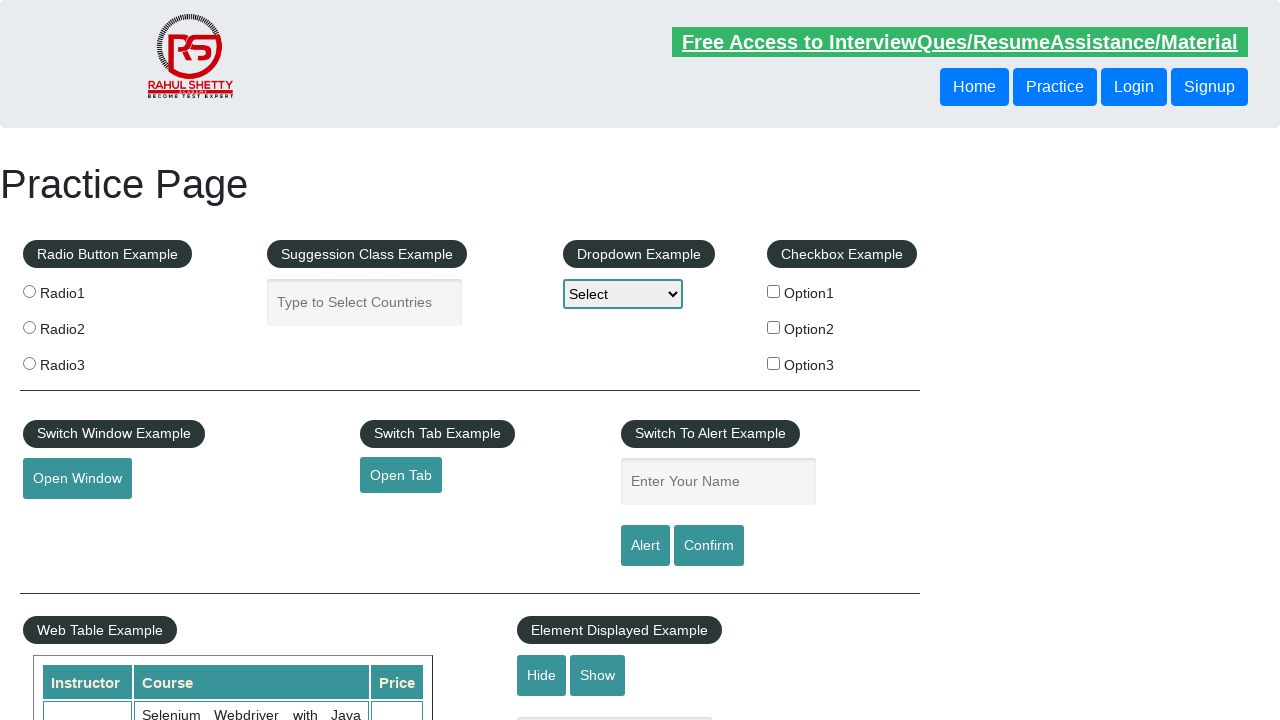

Hovered over mouse hover button at (83, 361) on #mousehover
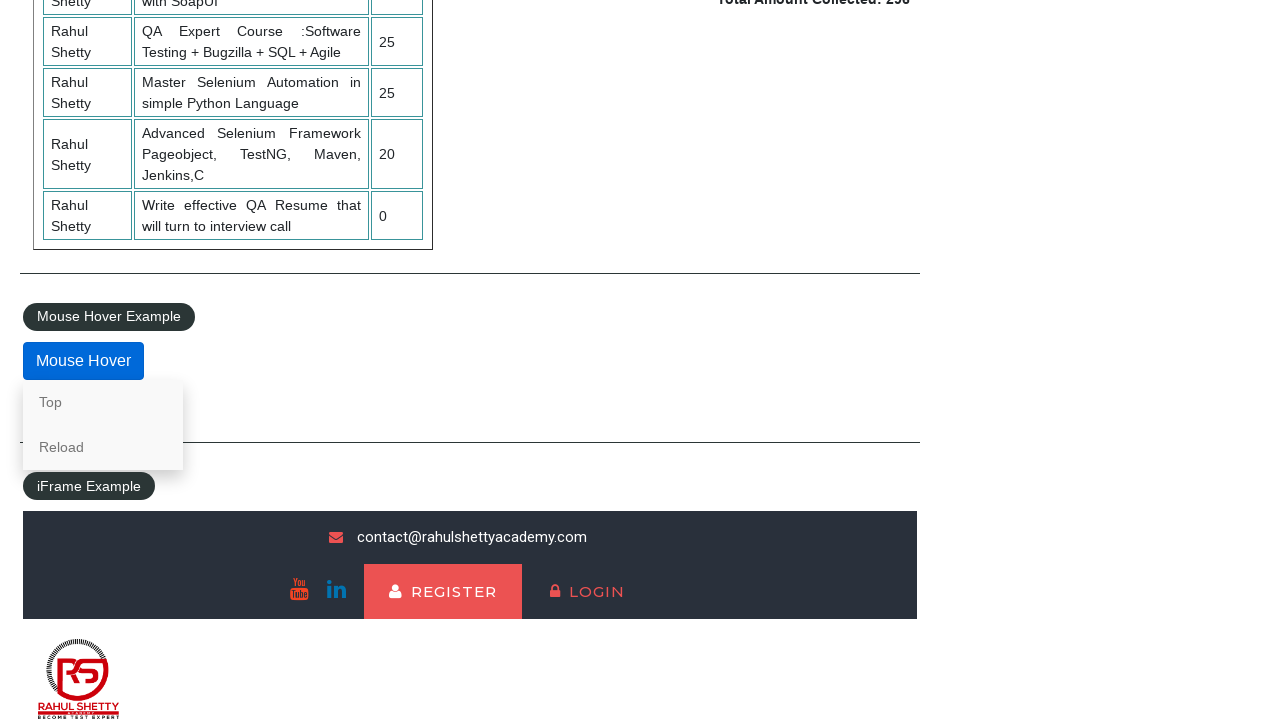

Clicked 'Top' menu option at (103, 402) on xpath=//*[text()='Top']
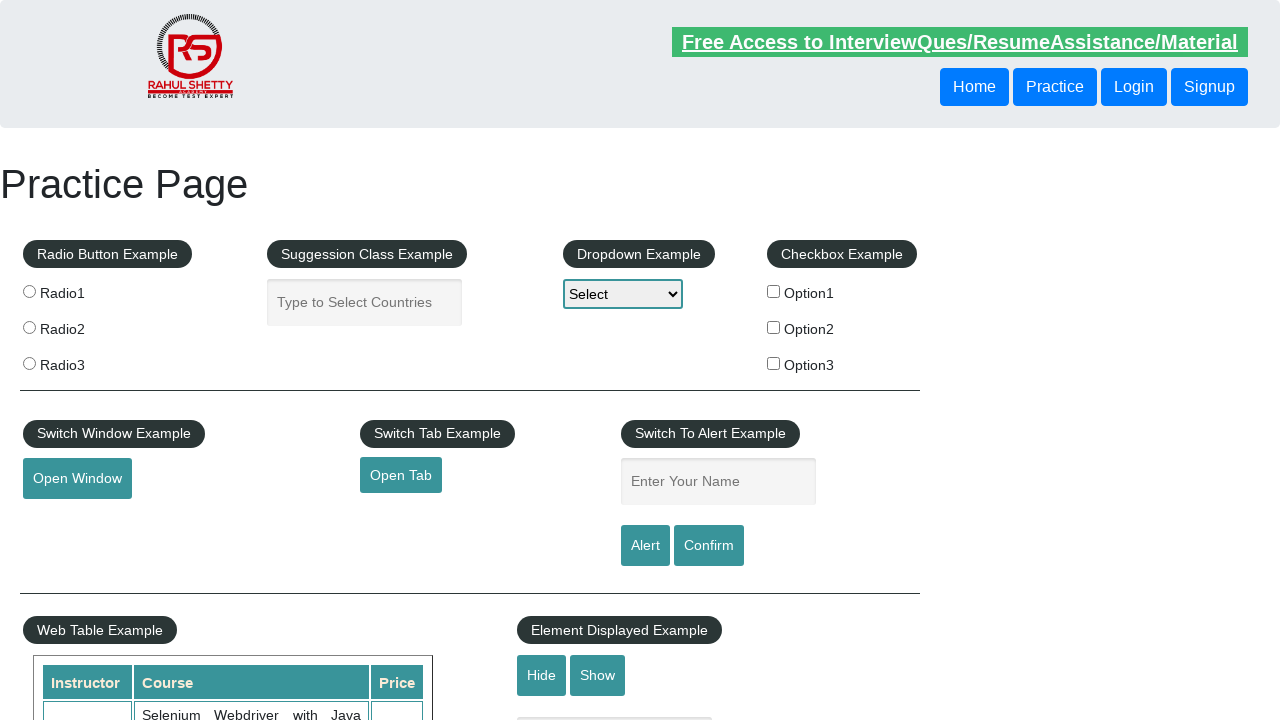

Hovered over mouse hover button again at (83, 361) on #mousehover
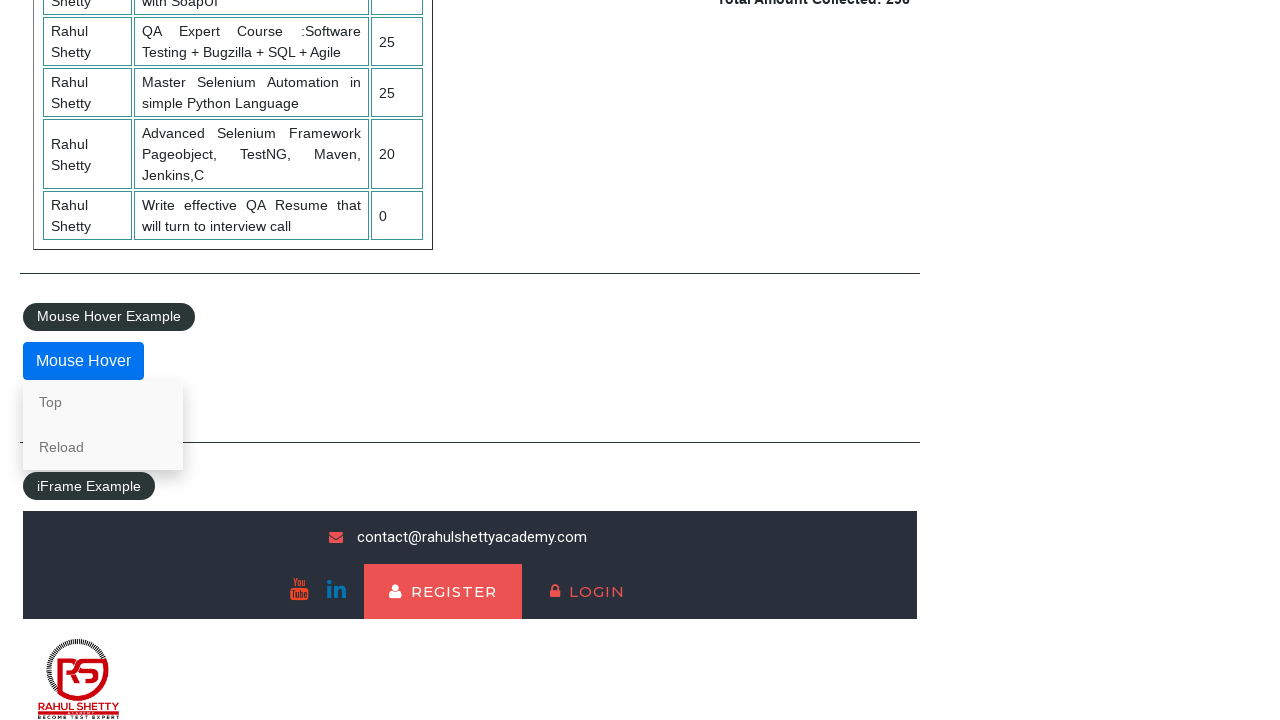

Clicked 'Reload' menu option at (103, 447) on xpath=//*[text()='Reload']
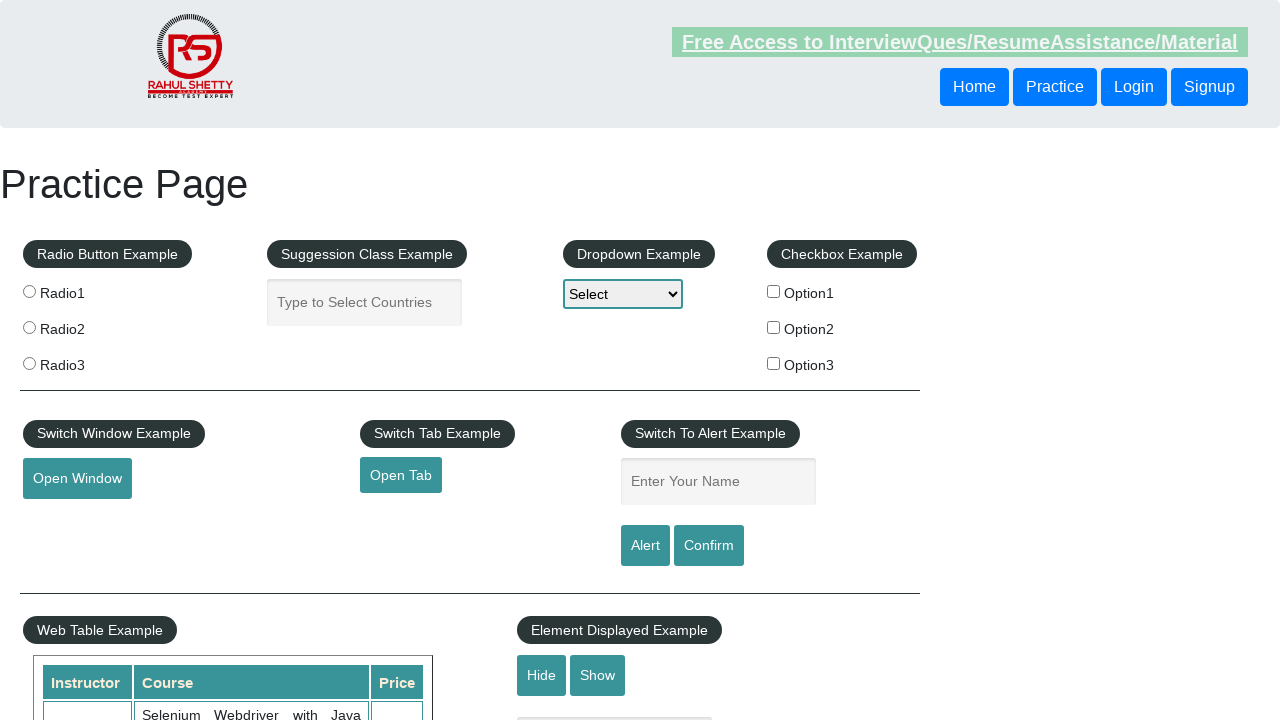

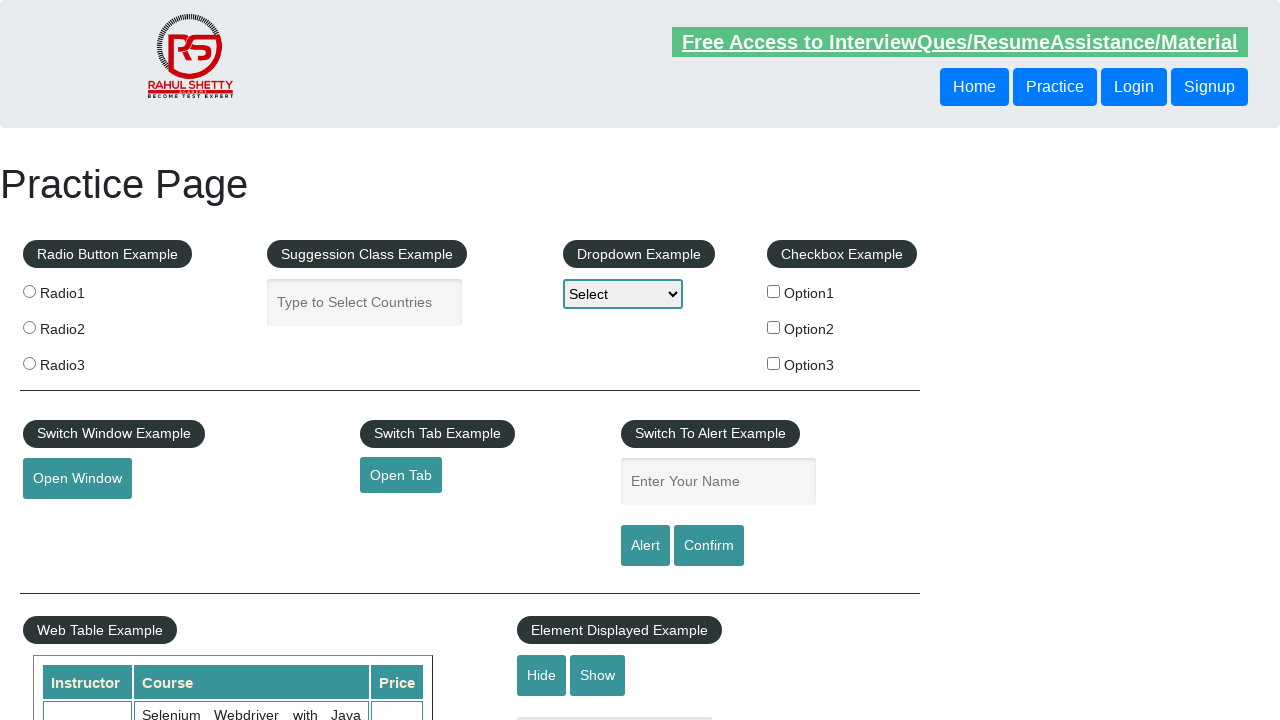